Verifies the page title of the OrangeHRM login page is accessible and retrieves it

Starting URL: https://opensource-demo.orangehrmlive.com/web/index.php/auth/login

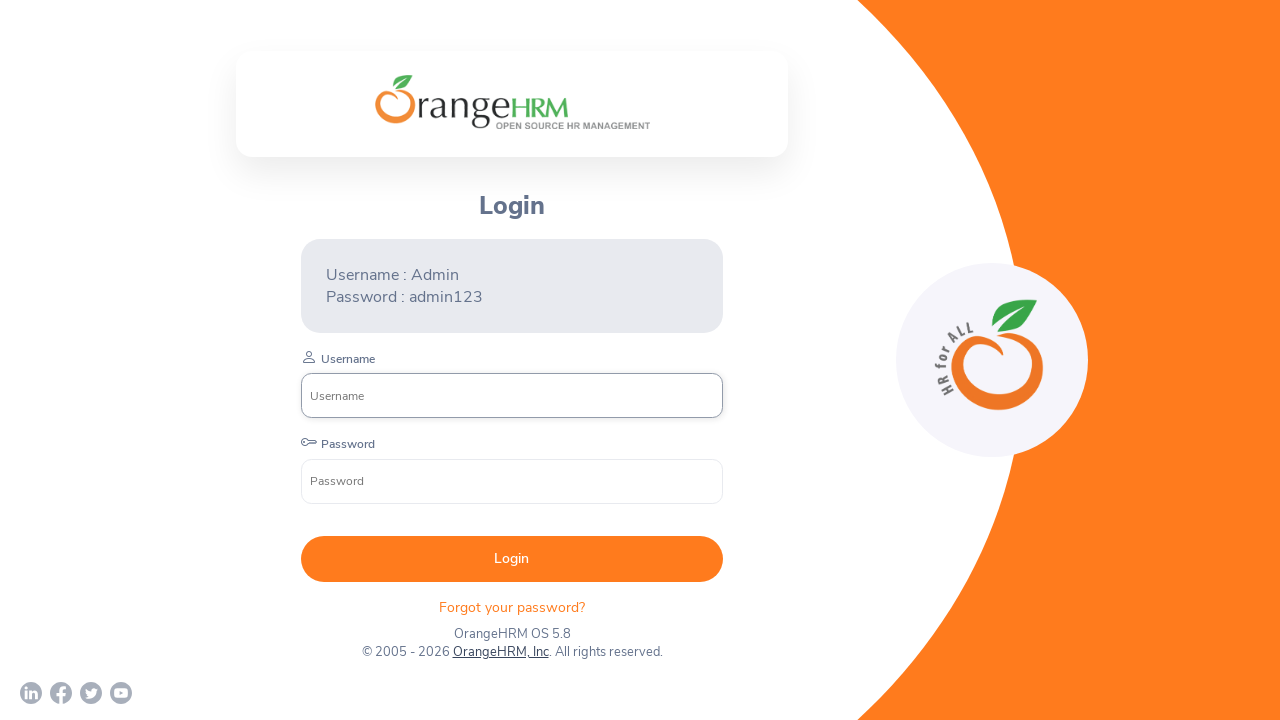

Waited for page to load (domcontentloaded state)
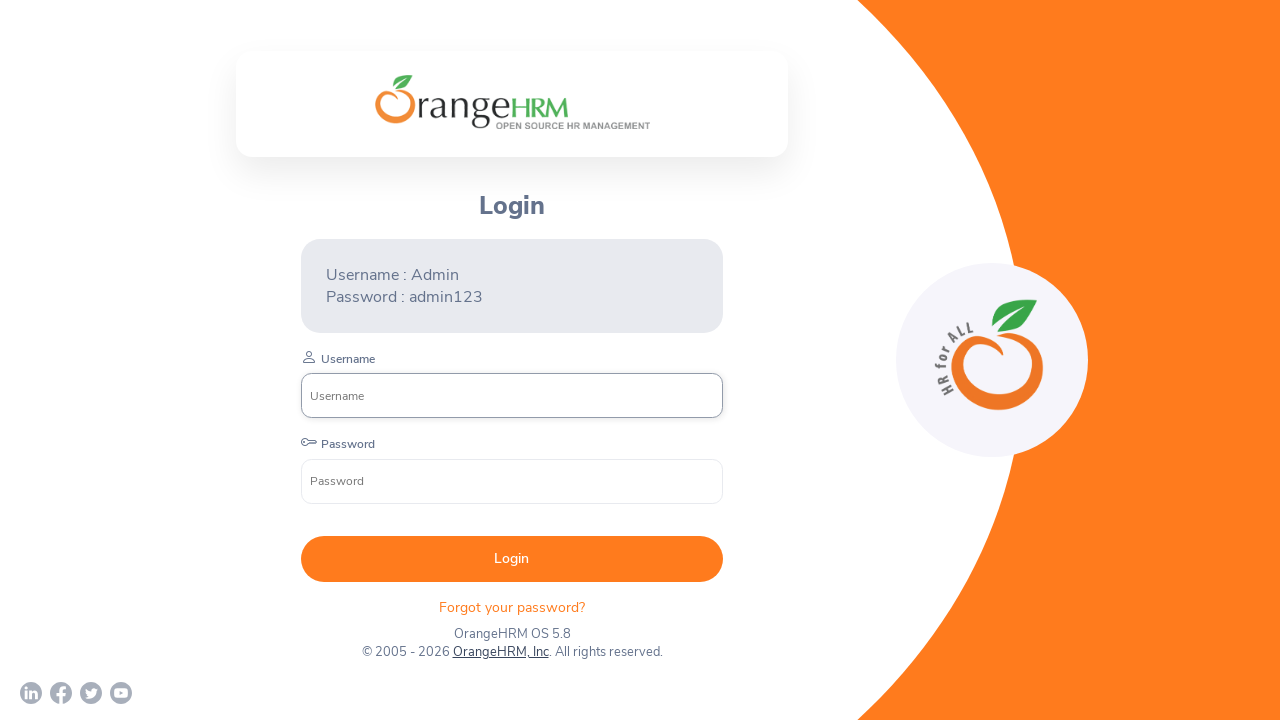

Retrieved page title: 'OrangeHRM'
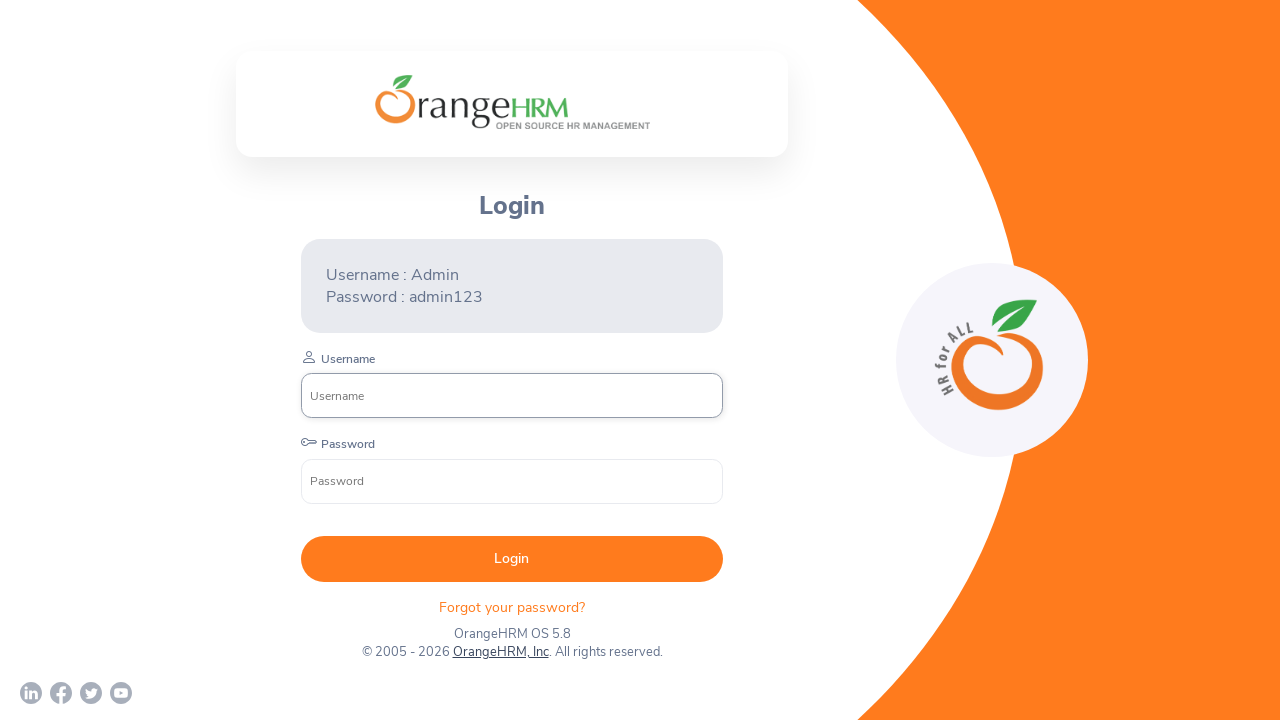

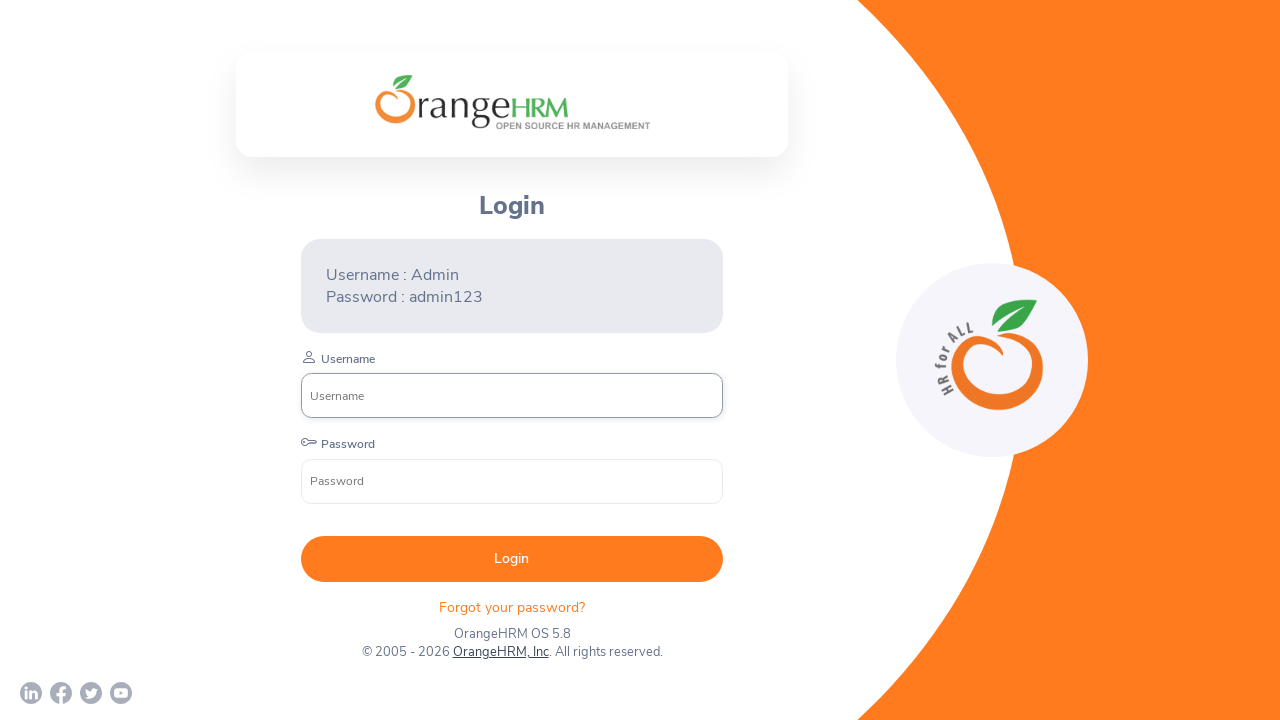